Tests entering text in a JavaScript prompt dialog by triggering the prompt, entering text, and accepting it

Starting URL: https://automationfc.github.io/basic-form/index.html

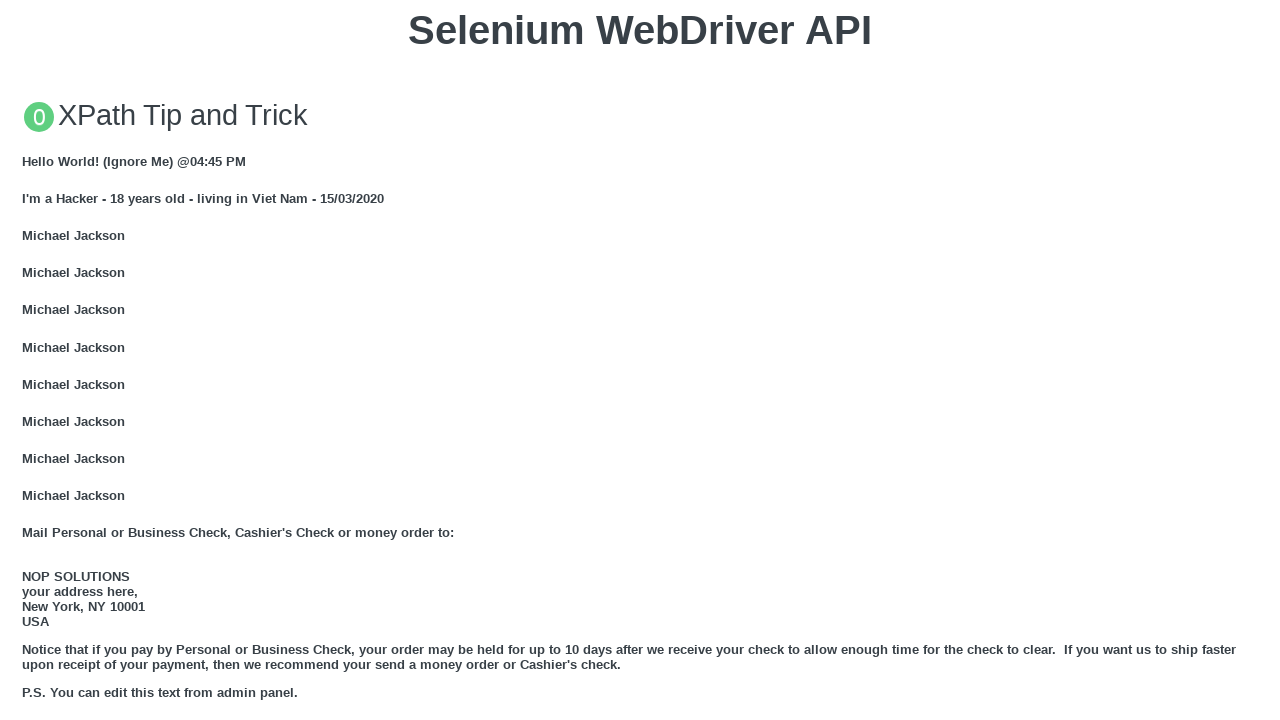

Scrolled to 'Click for JS Prompt' button into view
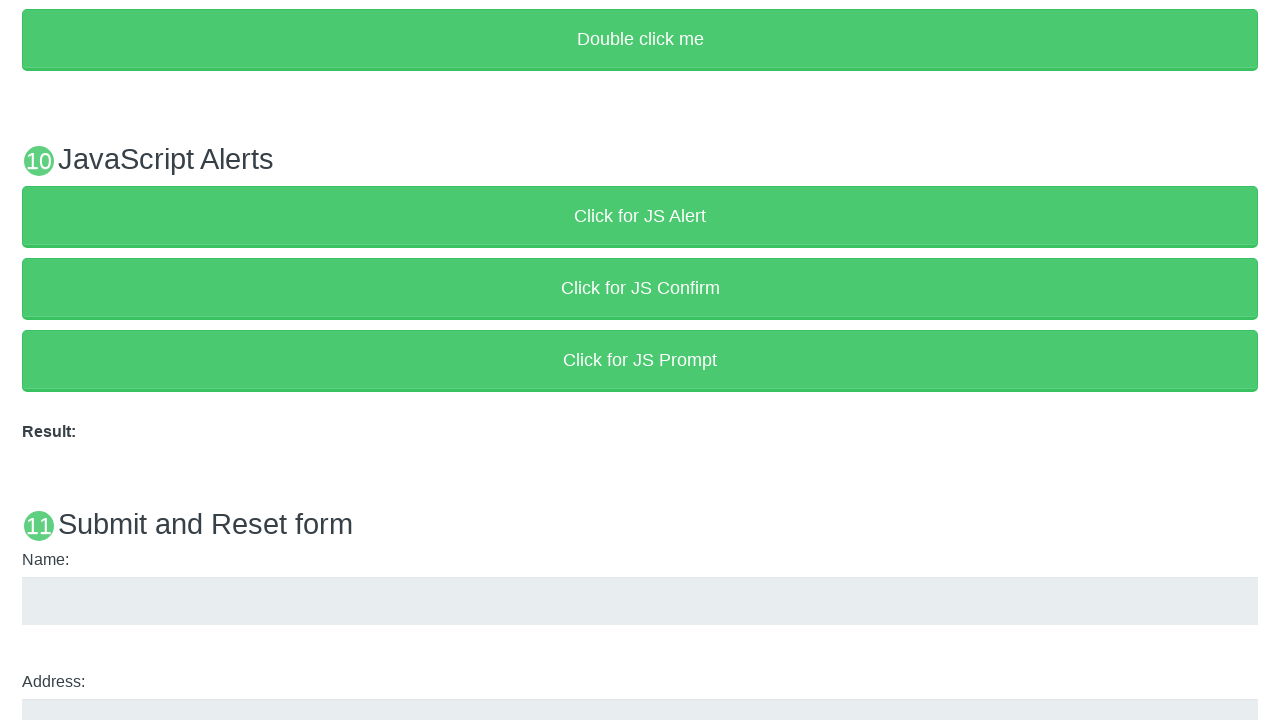

Set up dialog handler to accept prompt with text 'AutomationTesting'
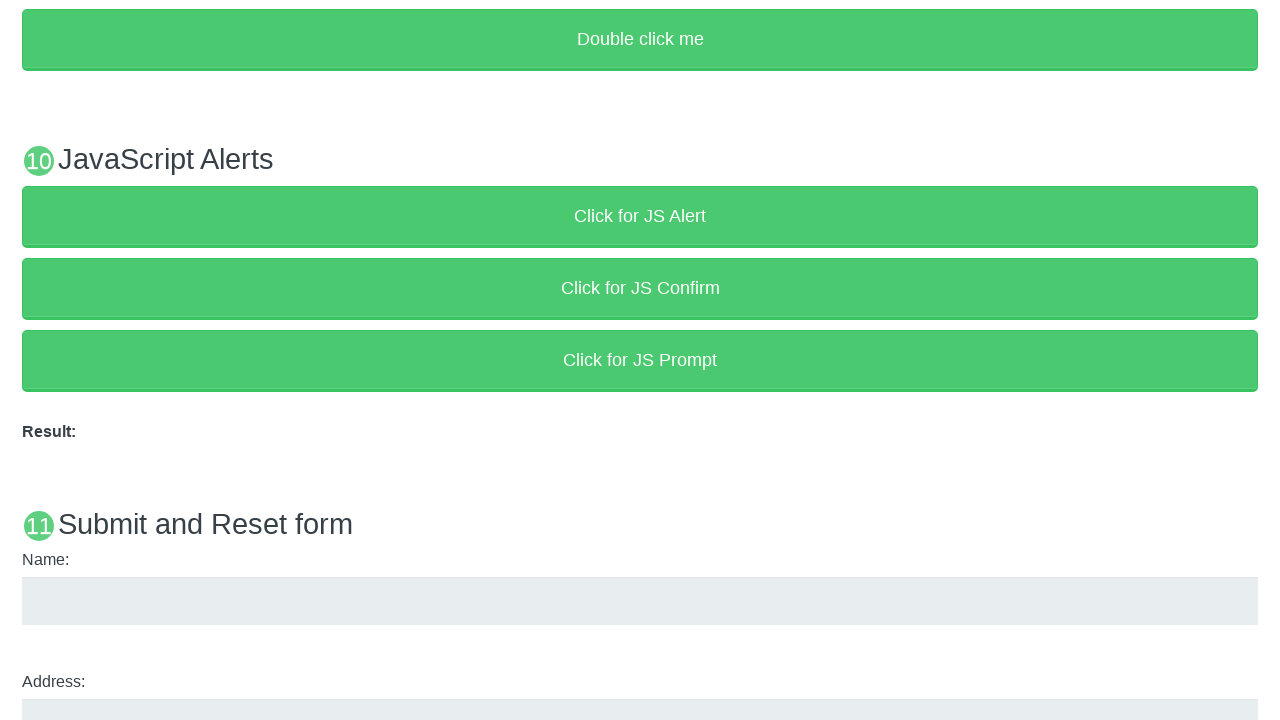

Clicked 'Click for JS Prompt' button to trigger JavaScript prompt dialog at (640, 360) on xpath=//button[text()='Click for JS Prompt']
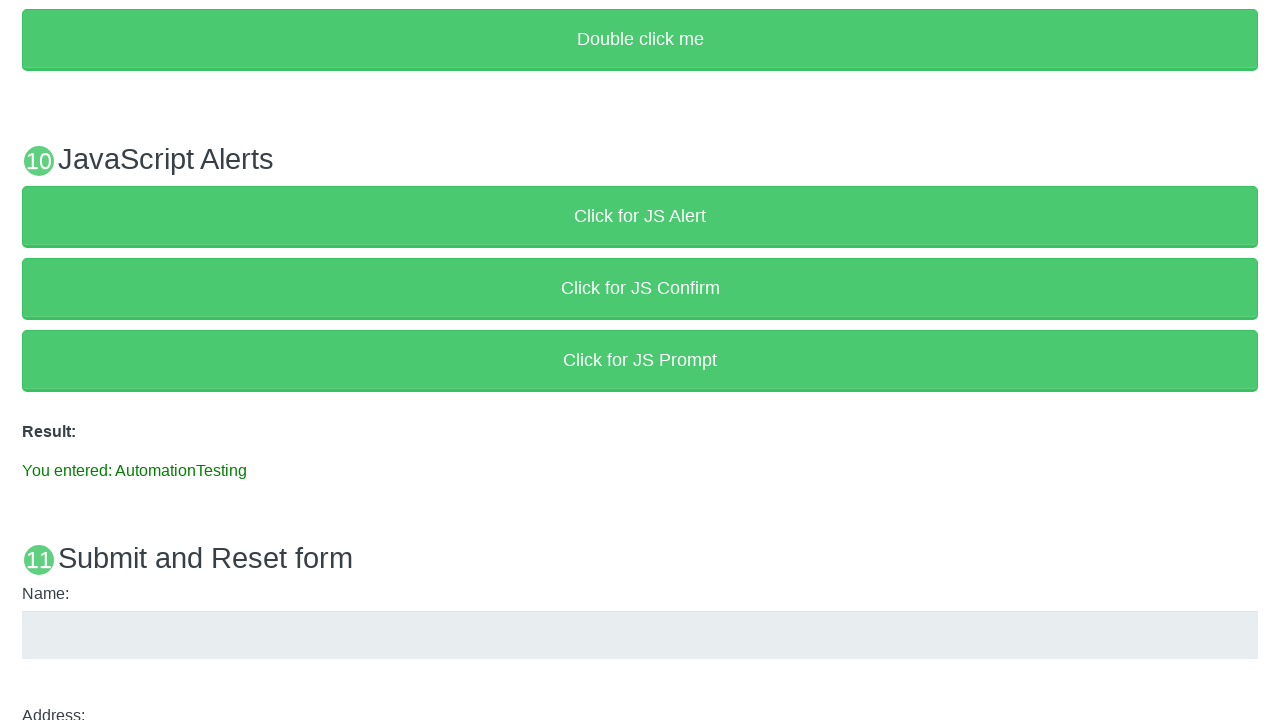

Verified result text displays 'You entered: AutomationTesting'
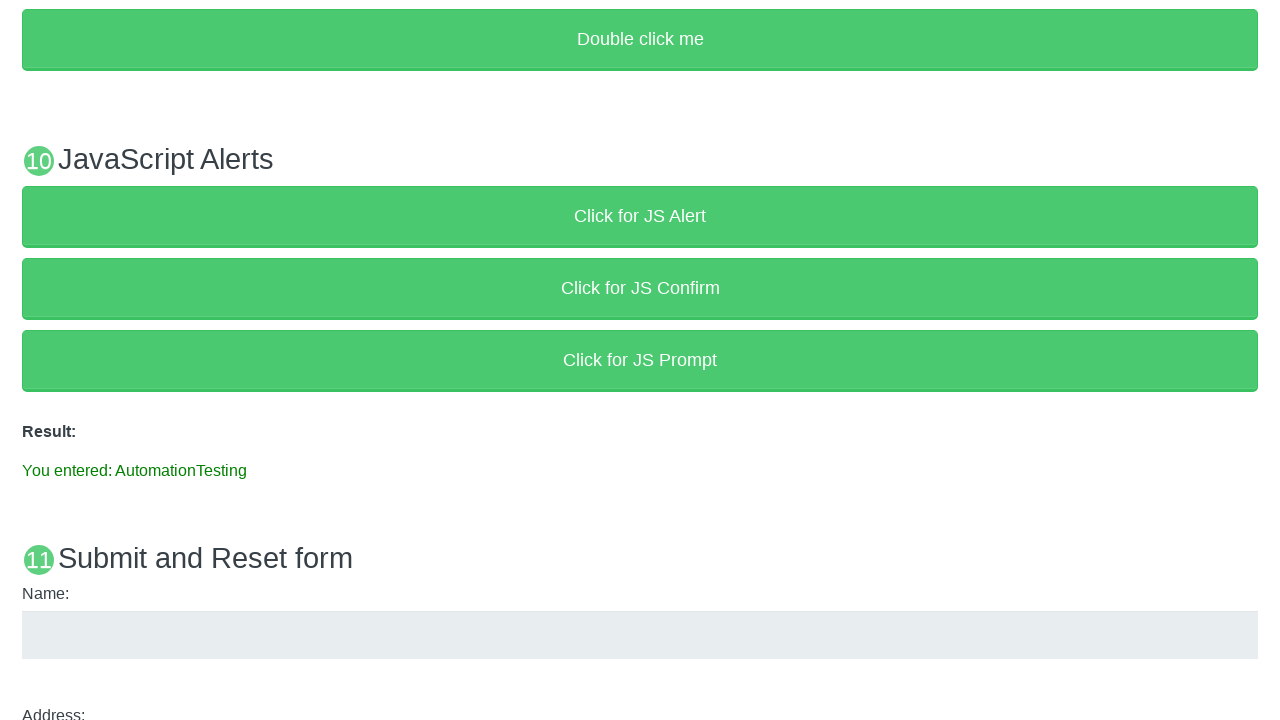

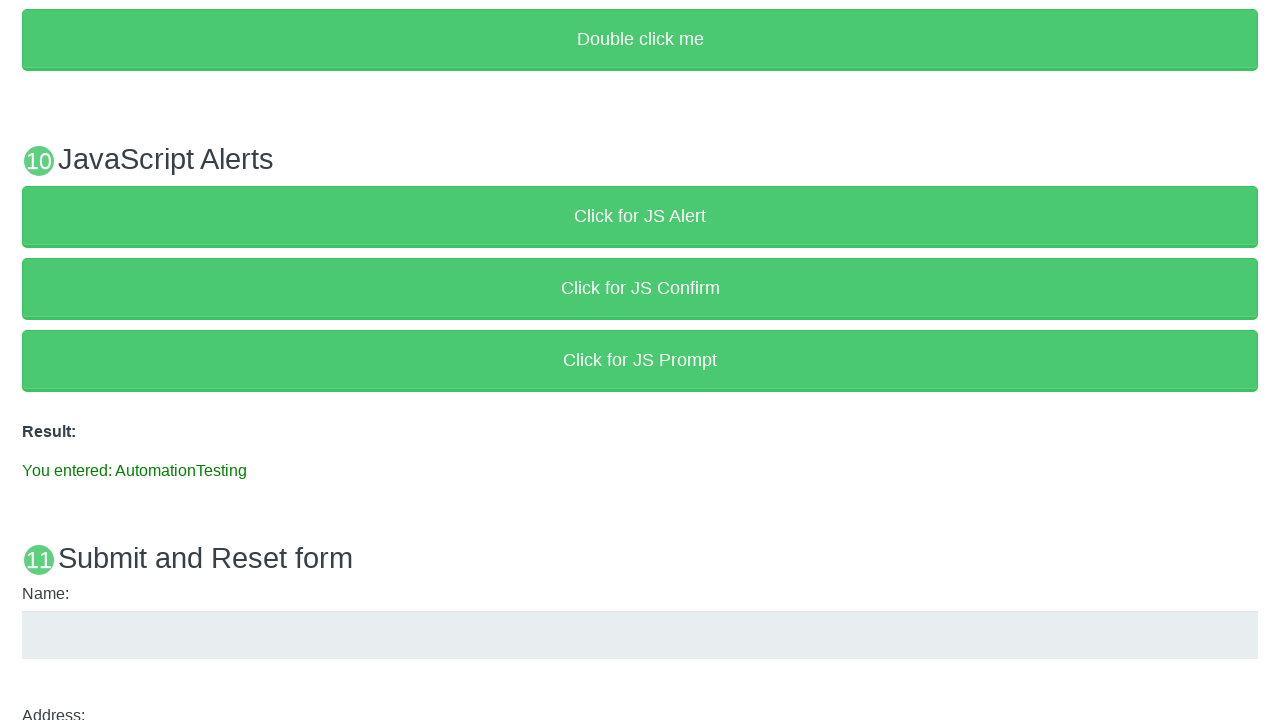